Demonstrates drag and drop by offset, dragging source element to target element's position coordinates

Starting URL: https://crossbrowsertesting.github.io/drag-and-drop

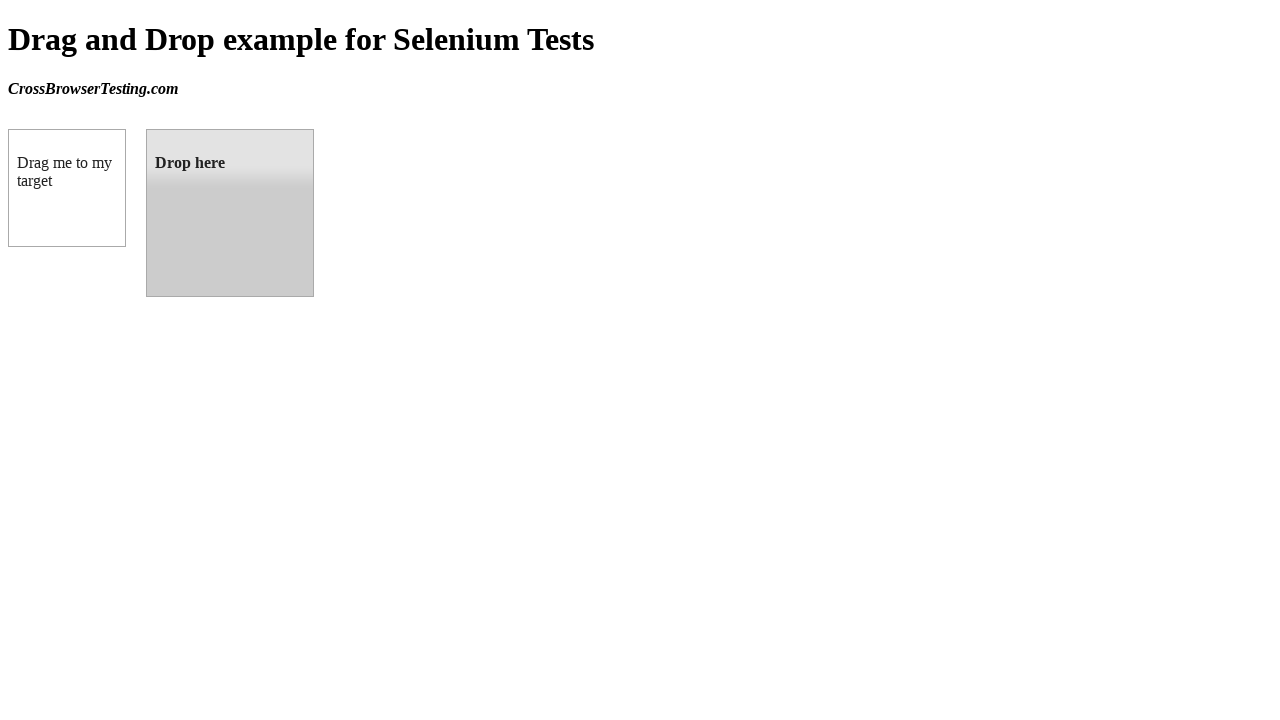

Located source element with id 'draggable'
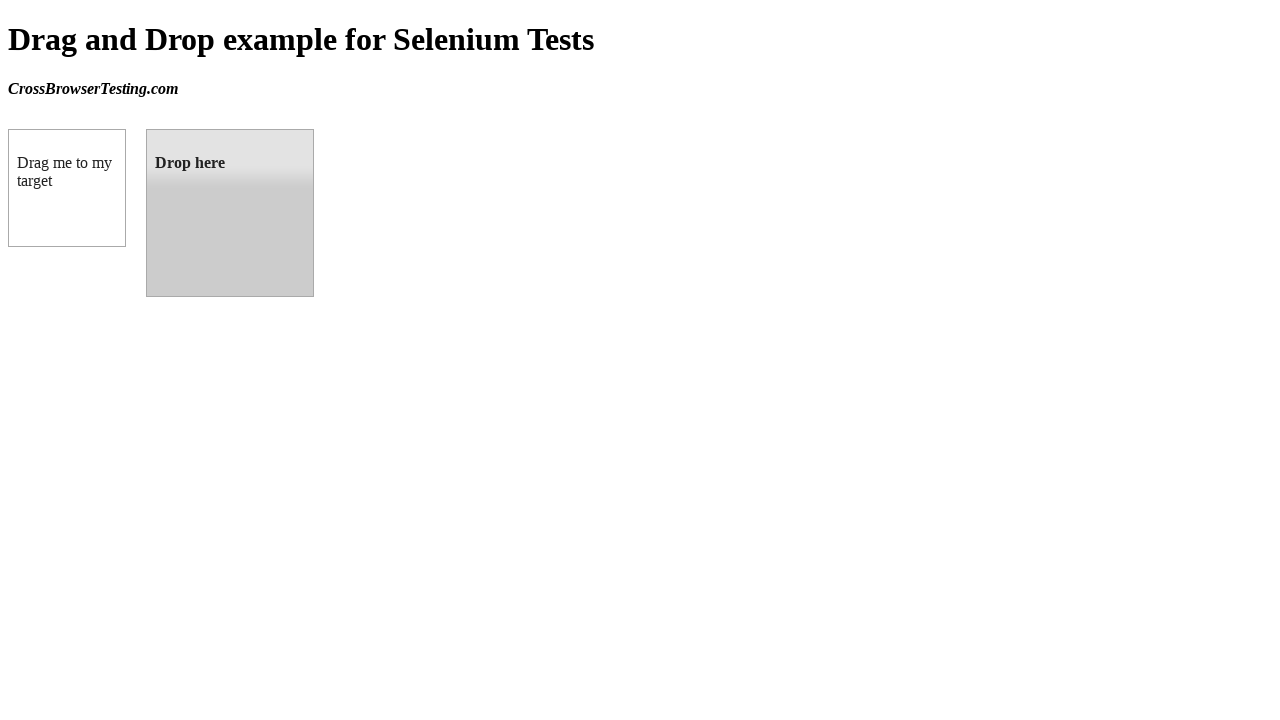

Located target element with id 'droppable'
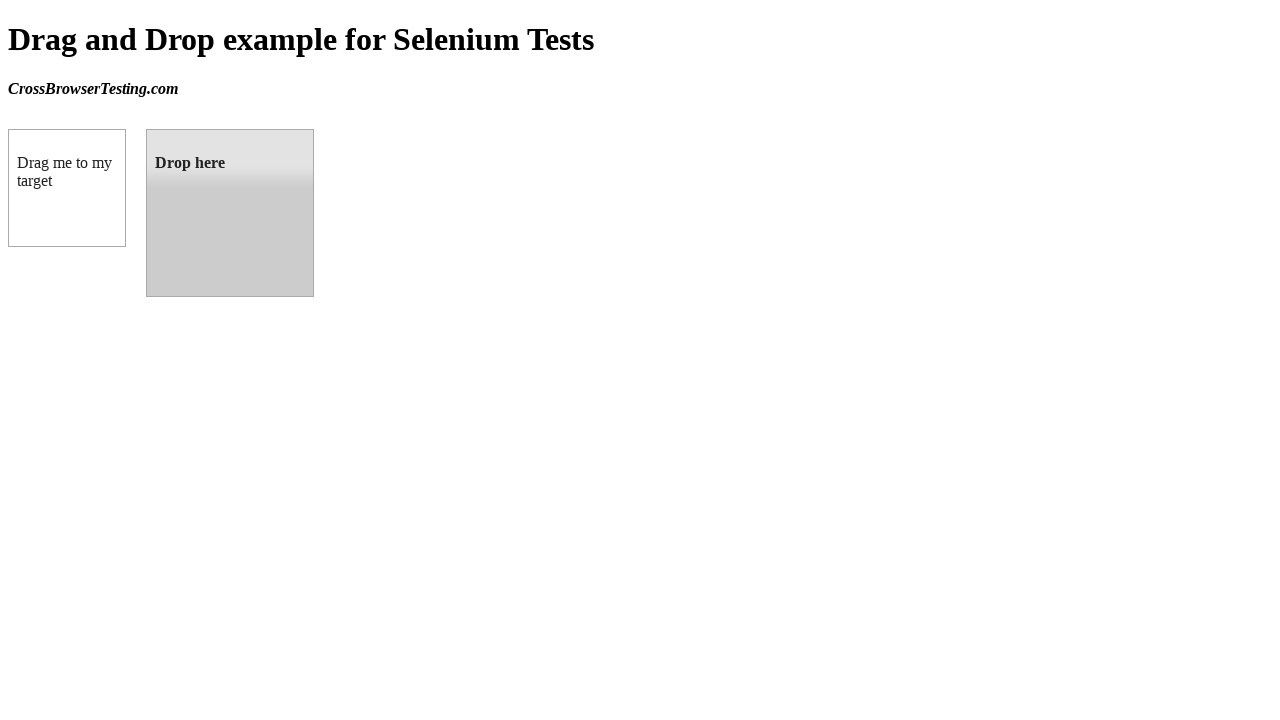

Retrieved bounding box coordinates of target element
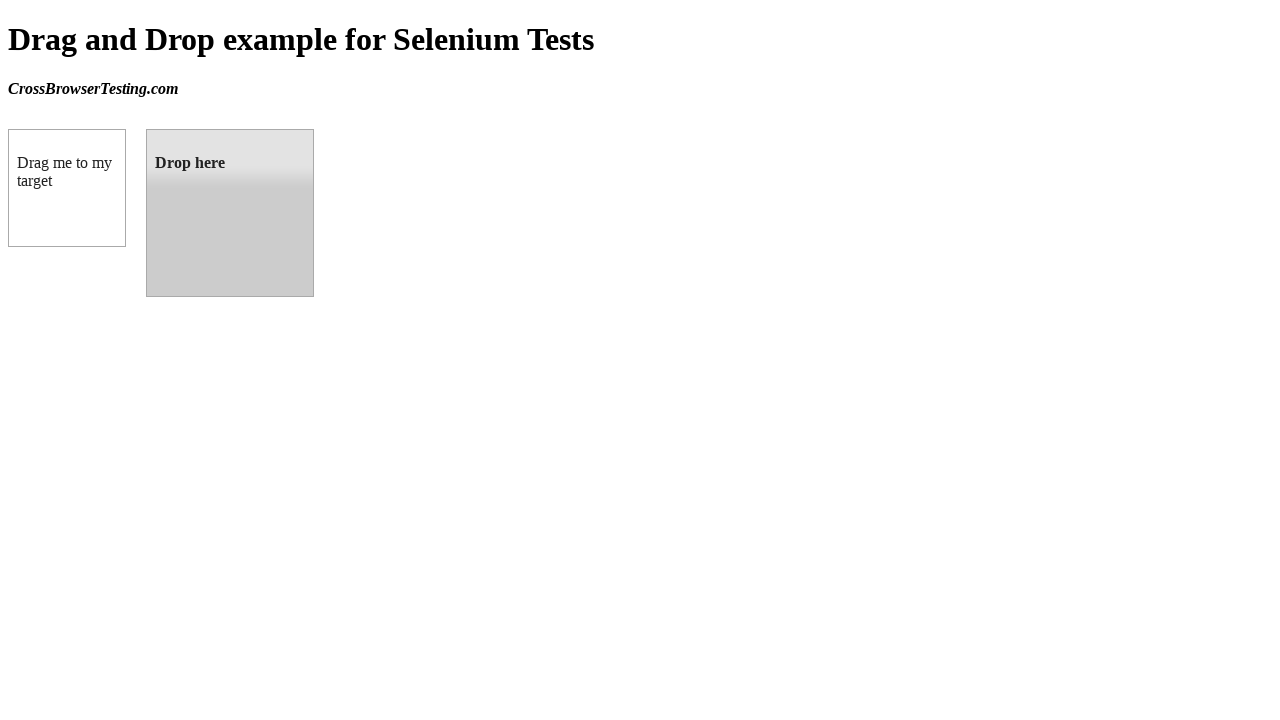

Dragged source element to target element position at (230, 213)
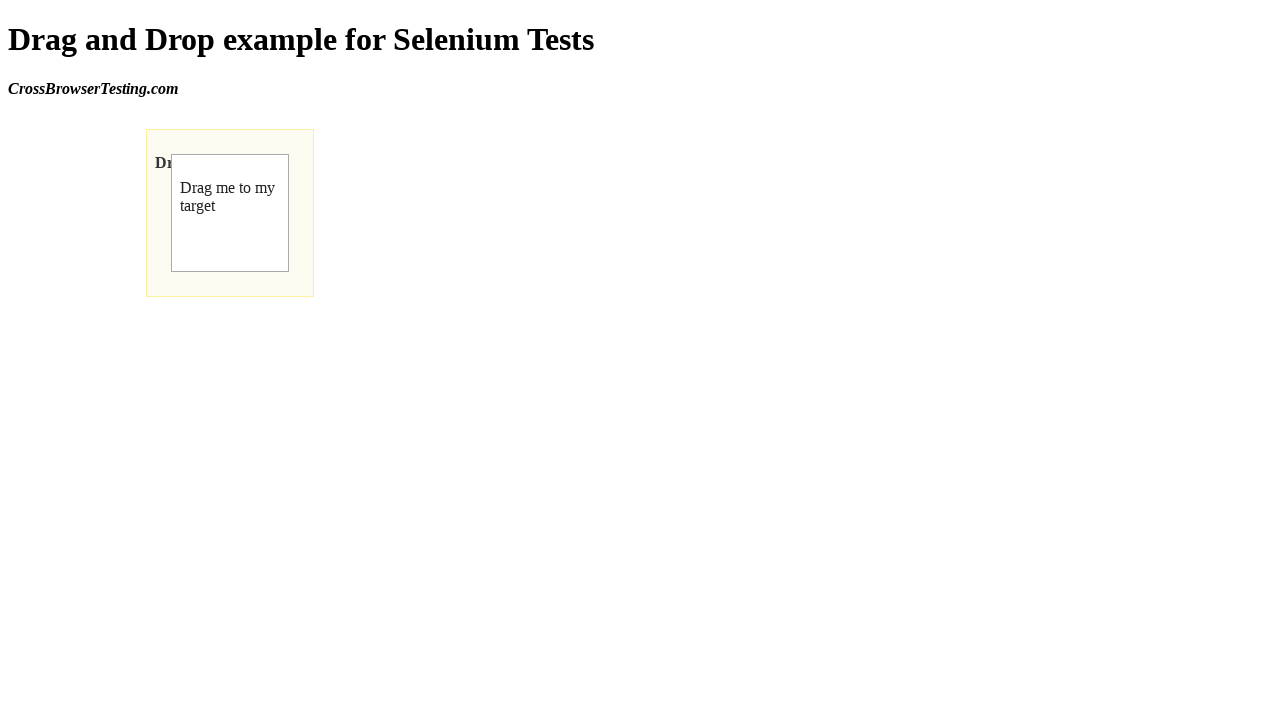

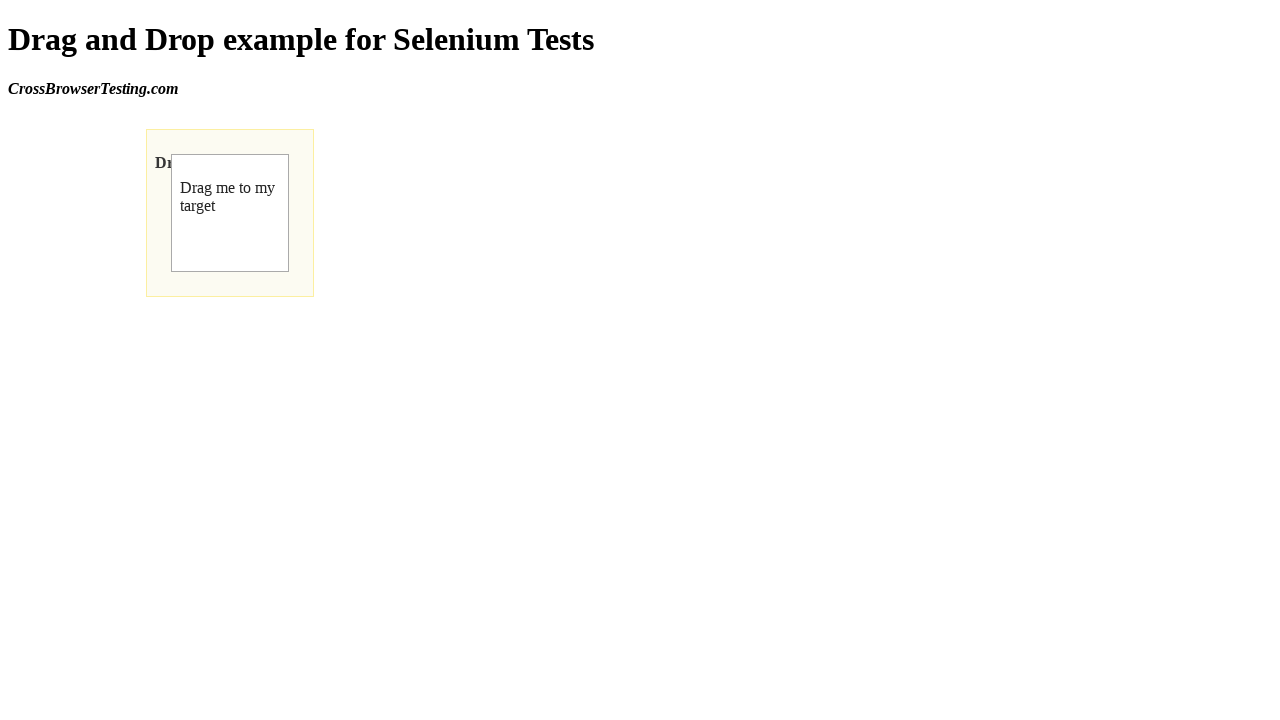